Tests form submission on a puzzle page by extracting a hidden value from an element attribute, calculating a mathematical result, filling in the answer, checking required checkboxes, and submitting the form.

Starting URL: http://suninjuly.github.io/get_attribute.html

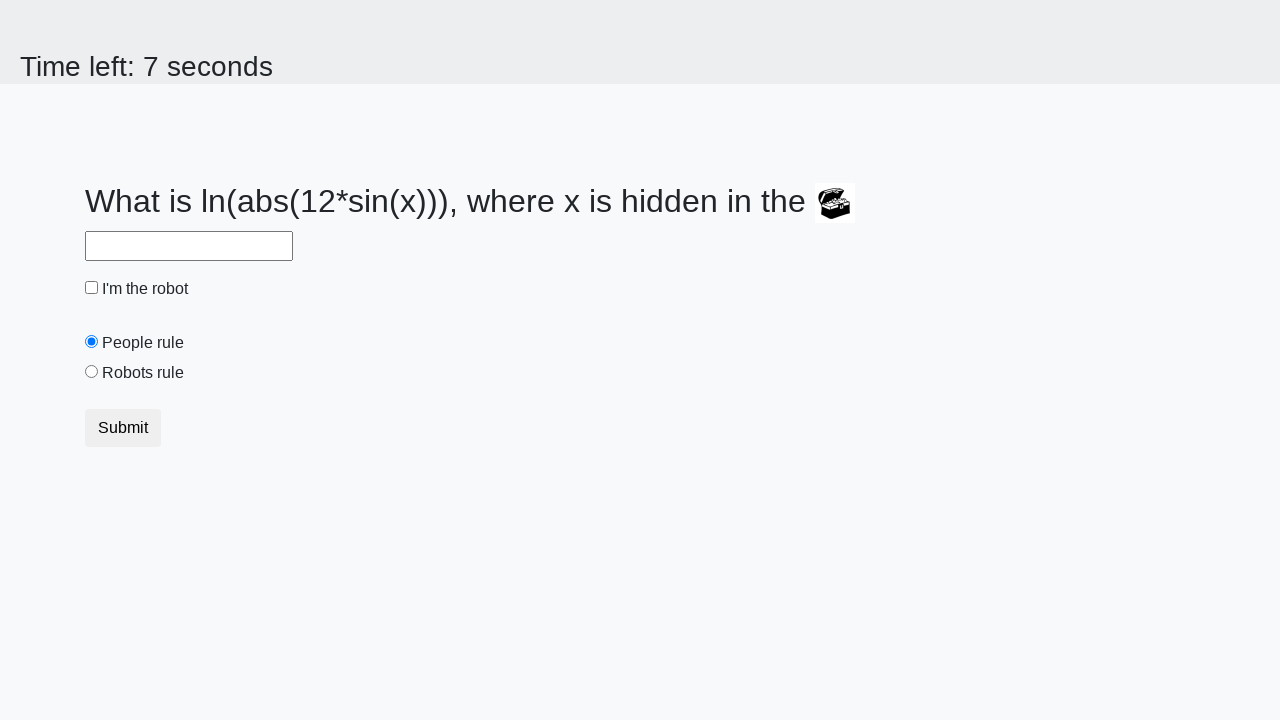

Located treasure element
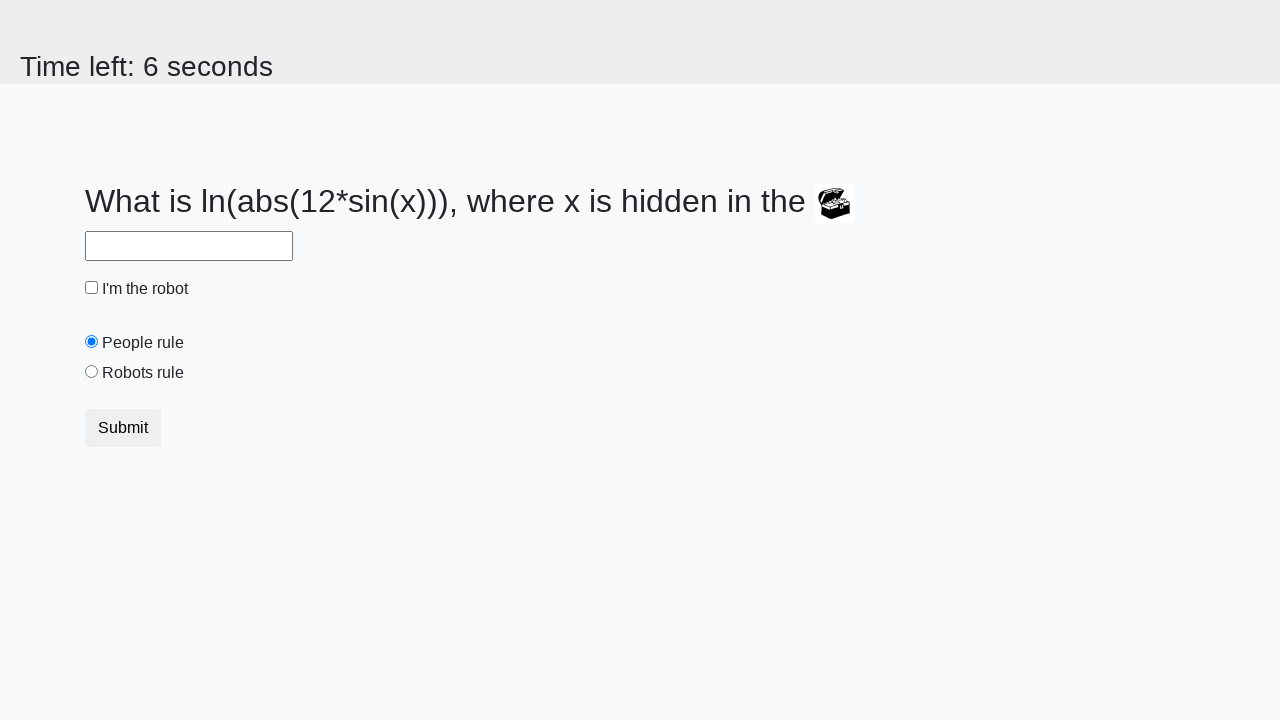

Extracted hidden value from treasure element: 975
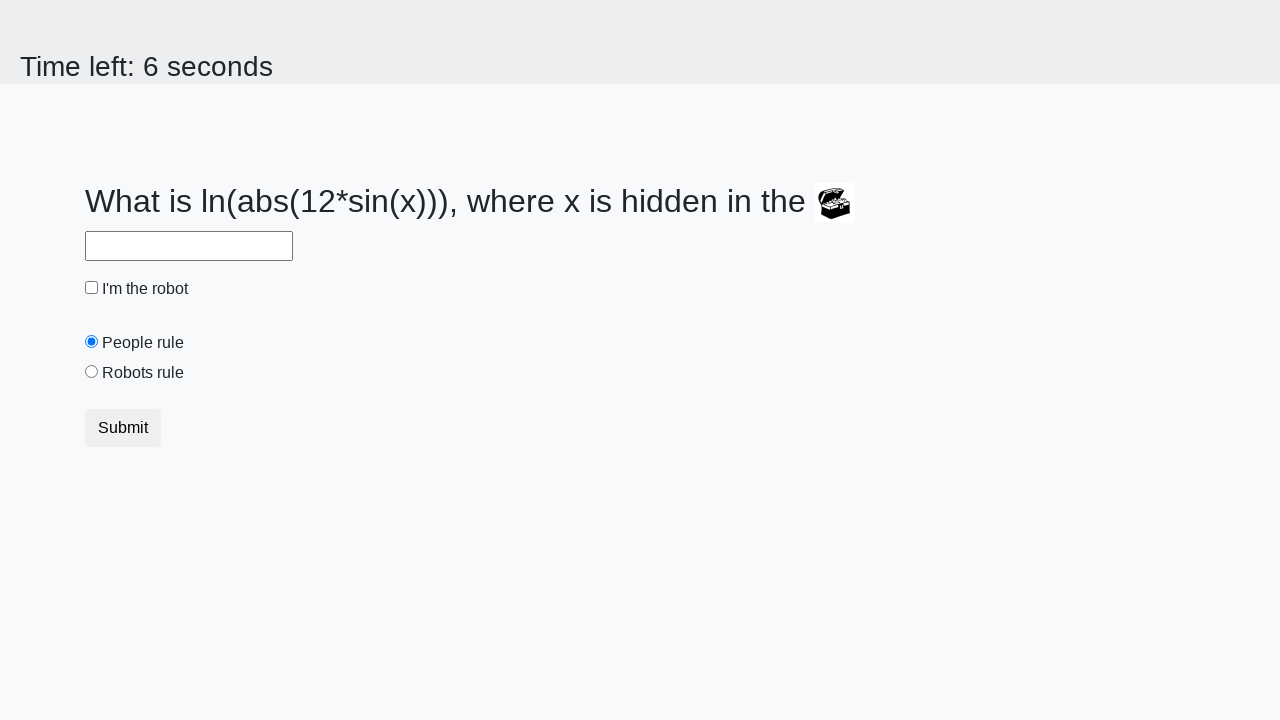

Calculated mathematical result: 2.372898734167308
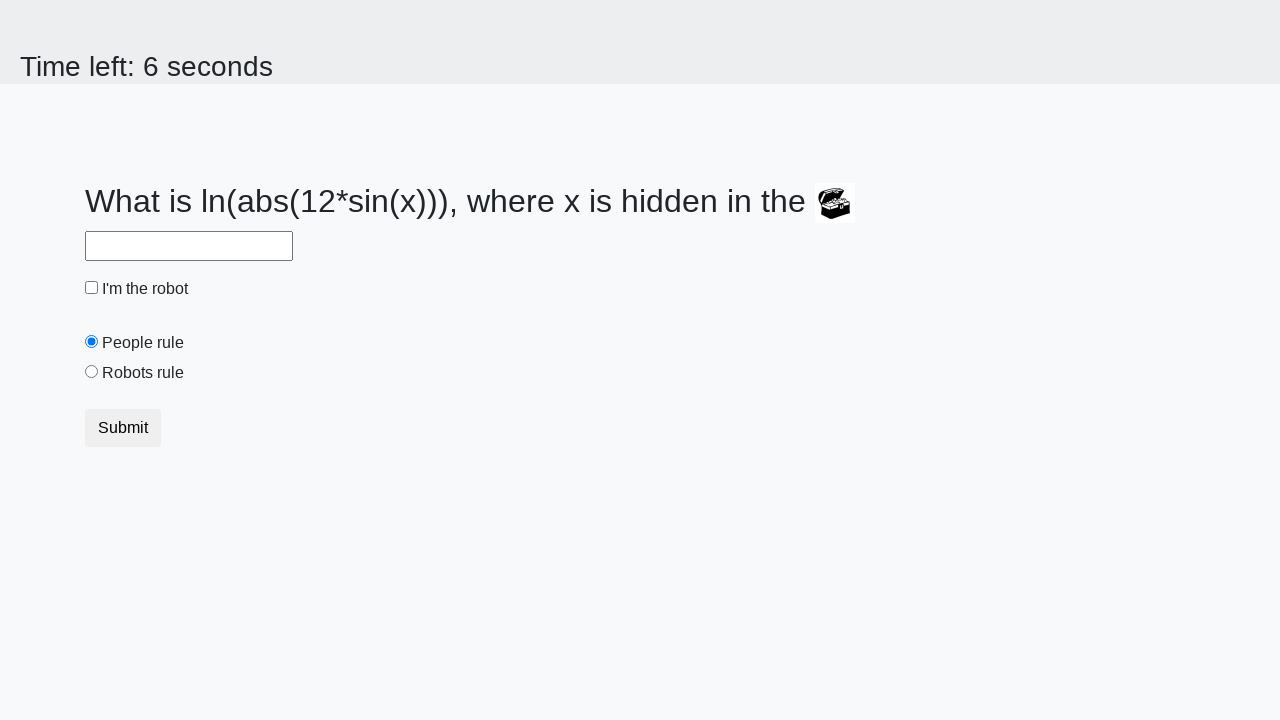

Filled answer field with calculated value: 2.372898734167308 on #answer
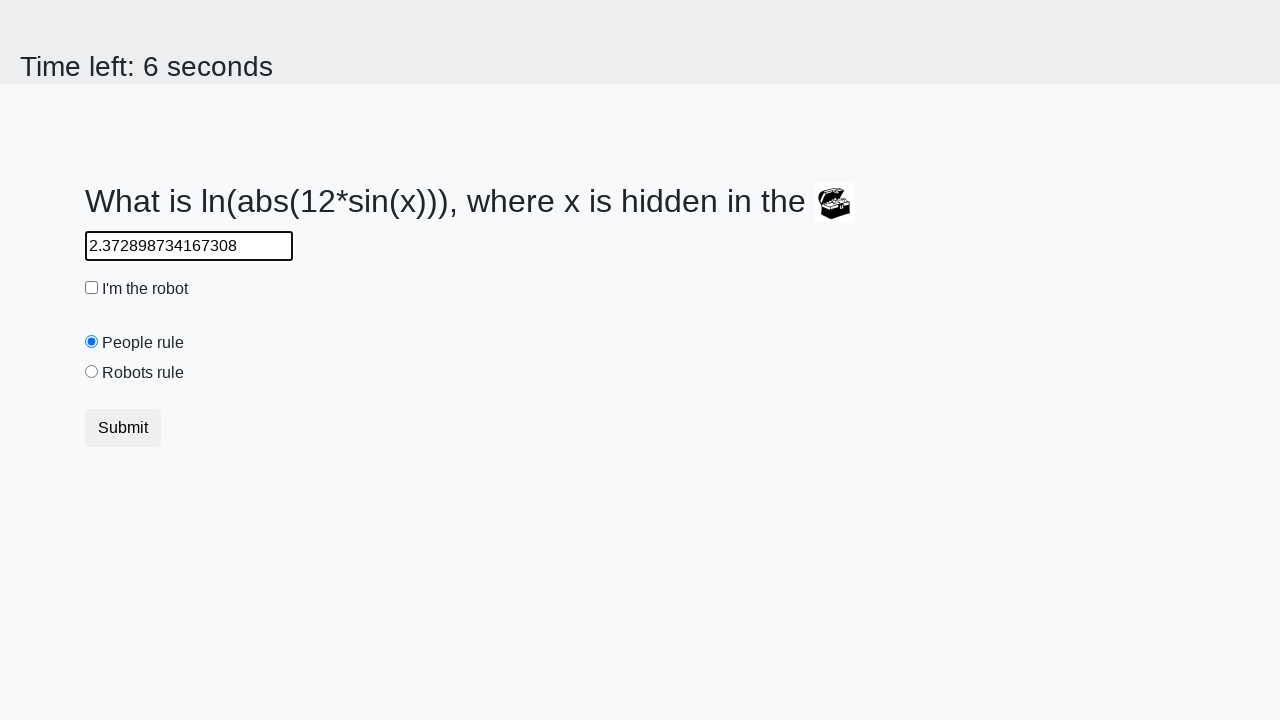

Checked robot checkbox at (92, 288) on #robotCheckbox
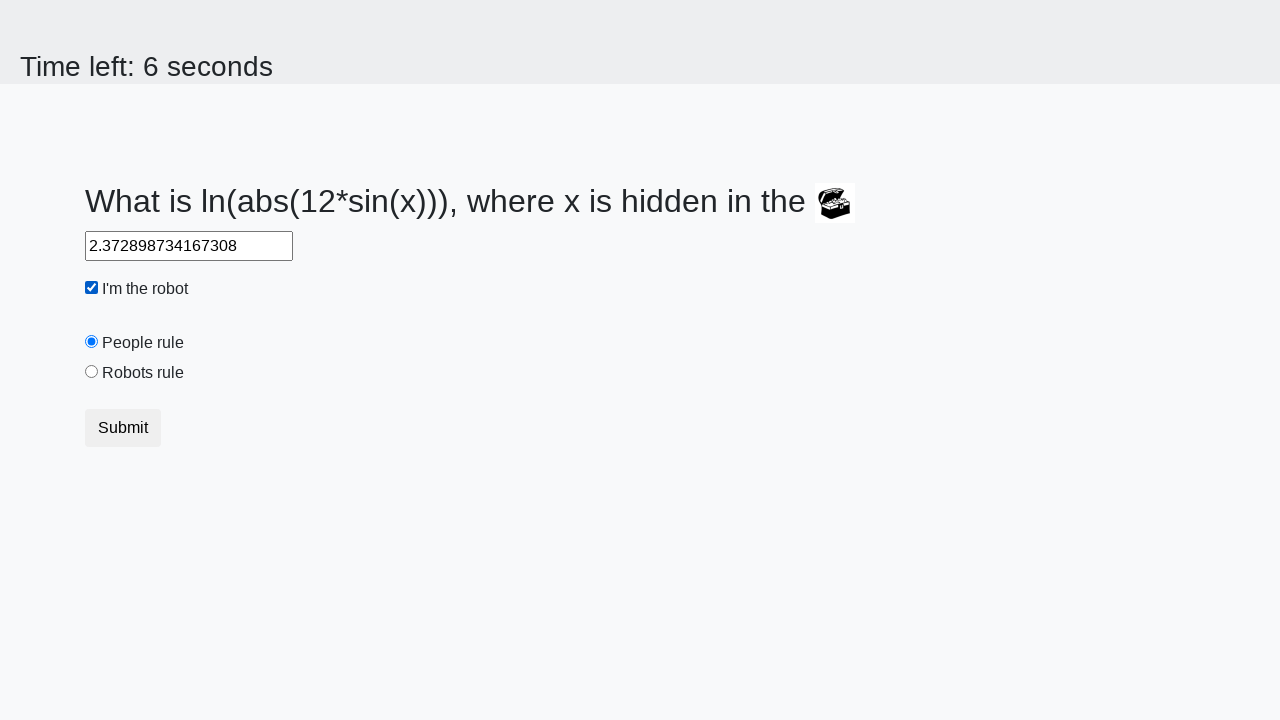

Checked robots rule checkbox at (92, 372) on #robotsRule
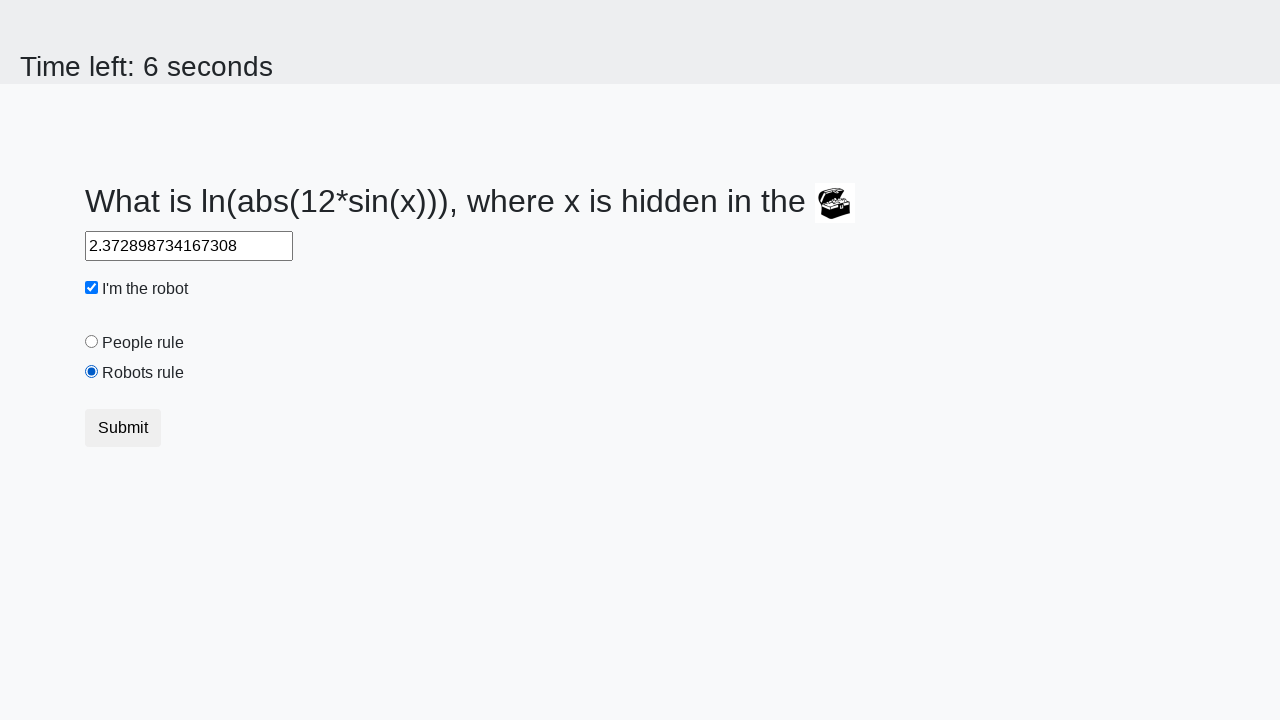

Clicked submit button at (123, 428) on .btn
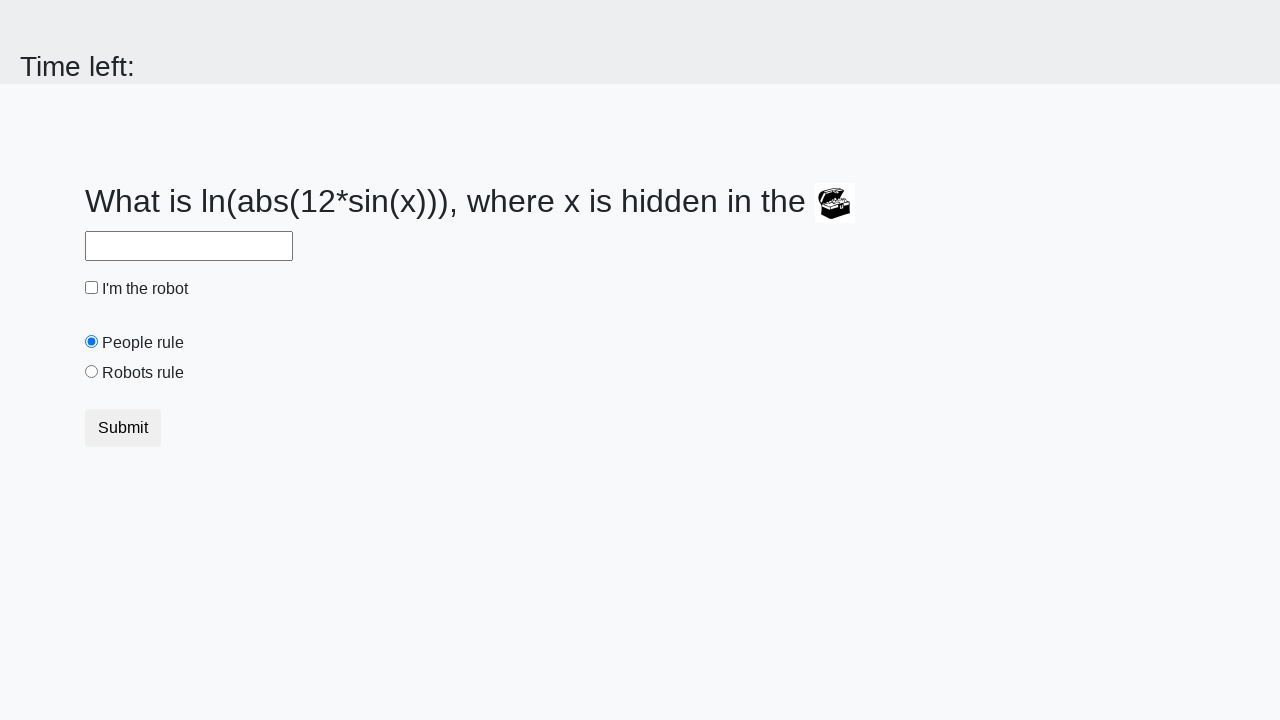

Waited for page to process form submission
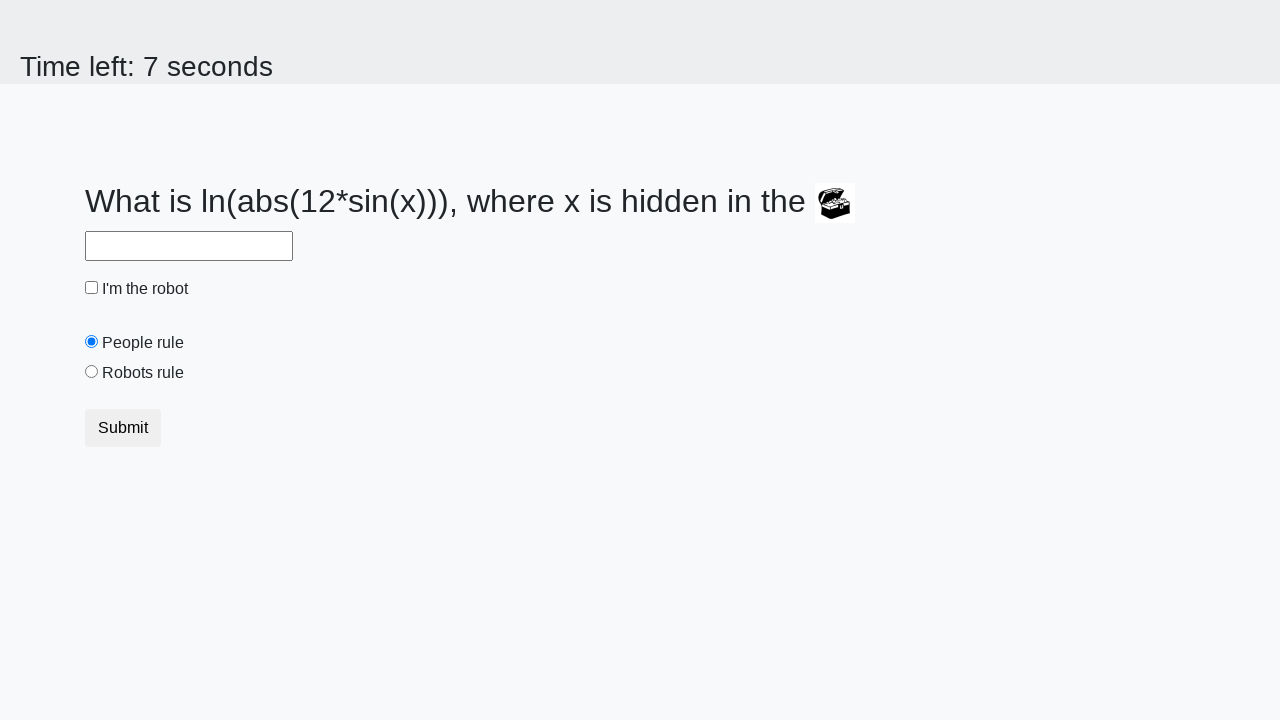

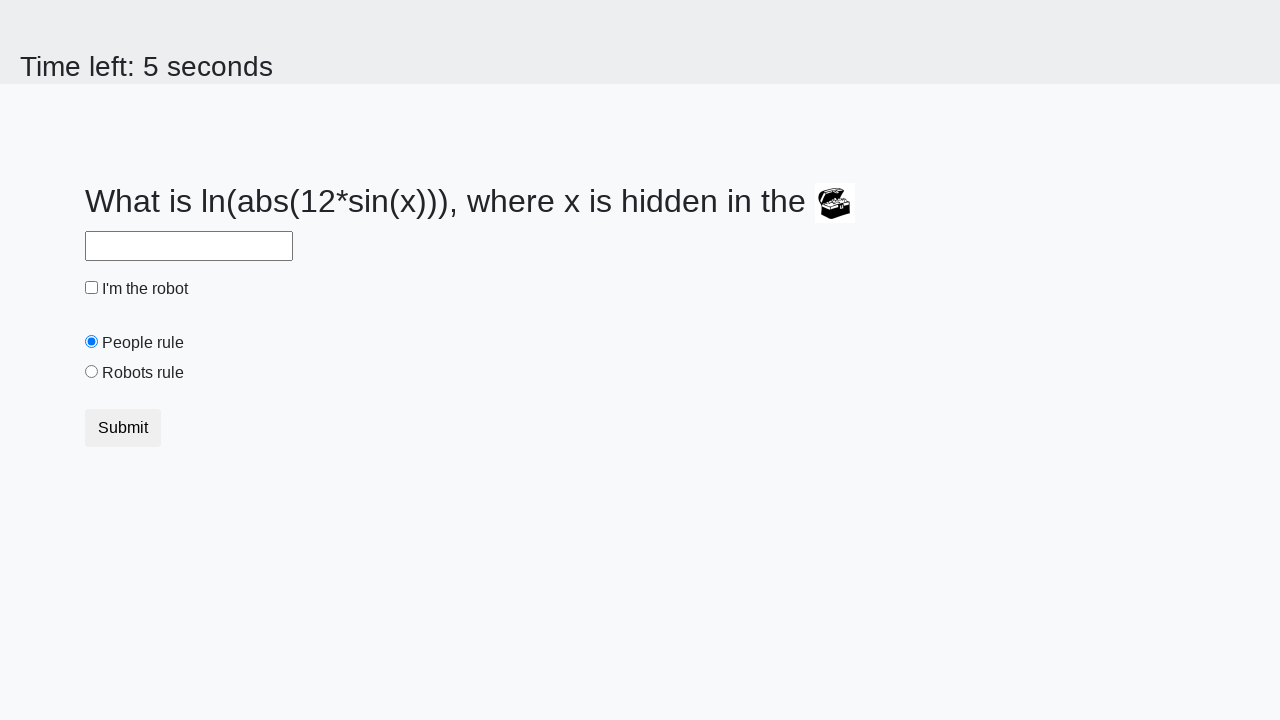